Tests right-click functionality by right-clicking a button and verifying the success message appears

Starting URL: https://demoqa.com/buttons

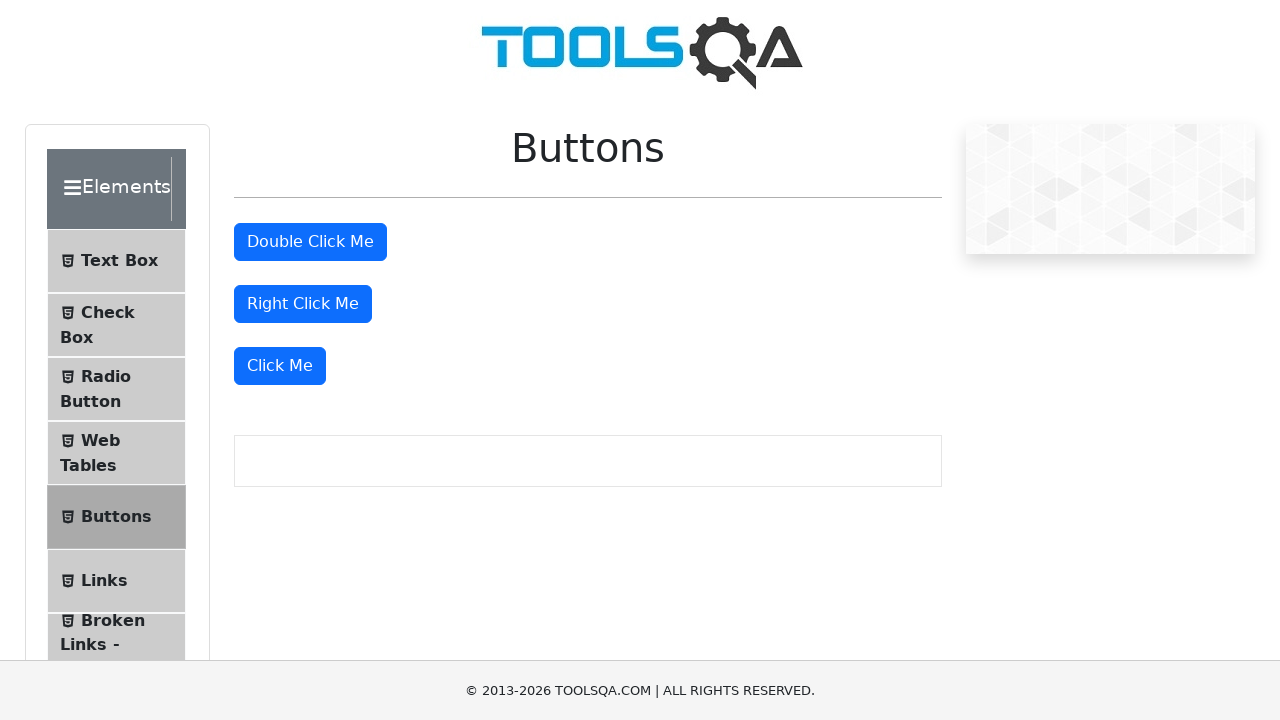

Right-clicked the right click button at (303, 304) on #rightClickBtn
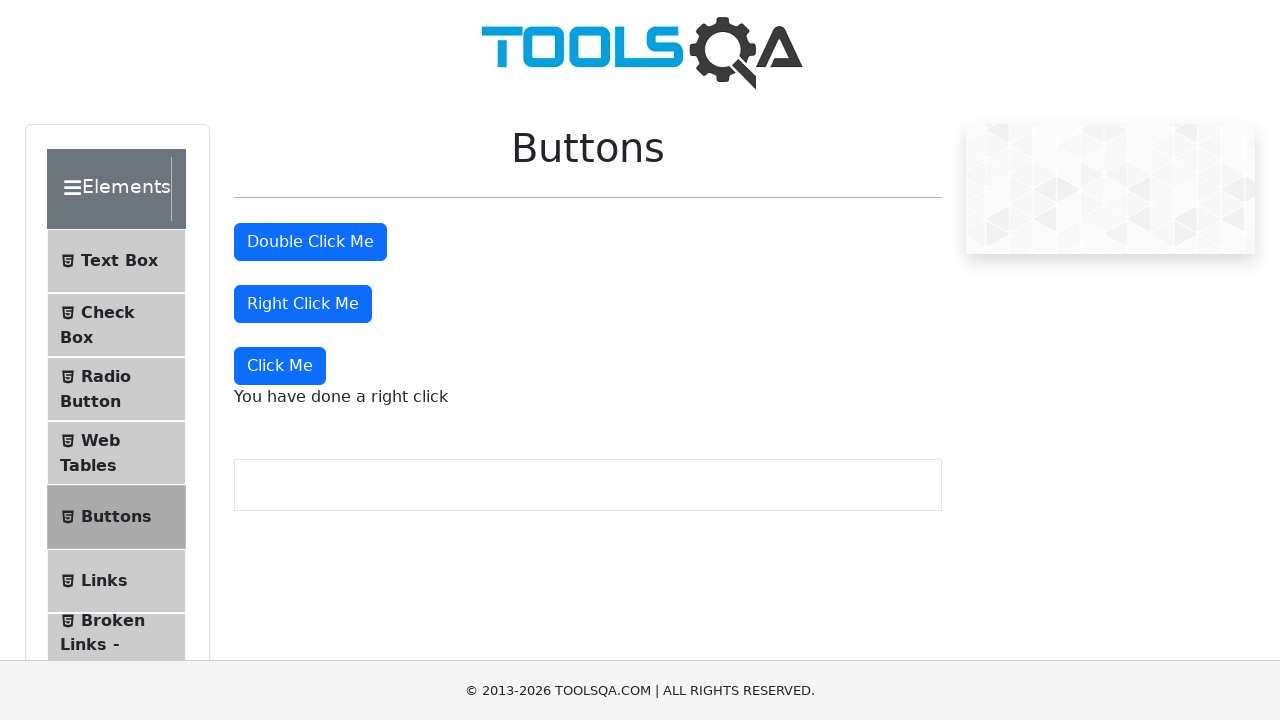

Right-click success message appeared
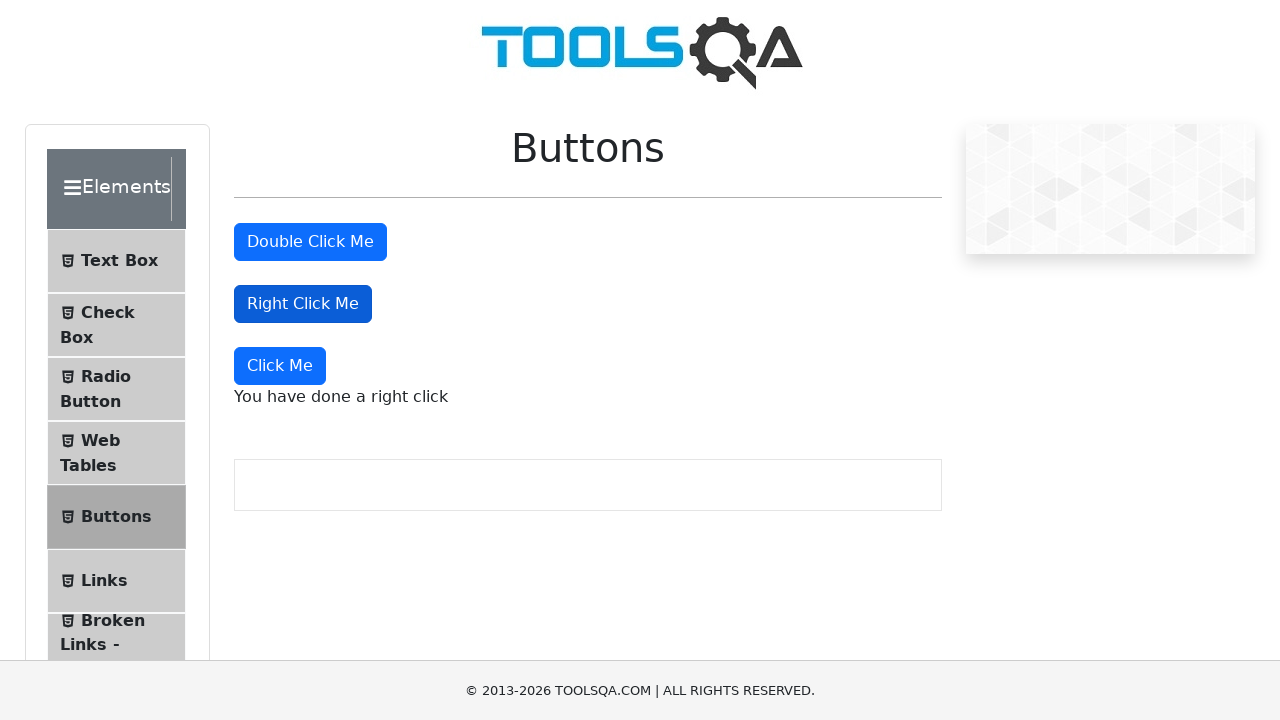

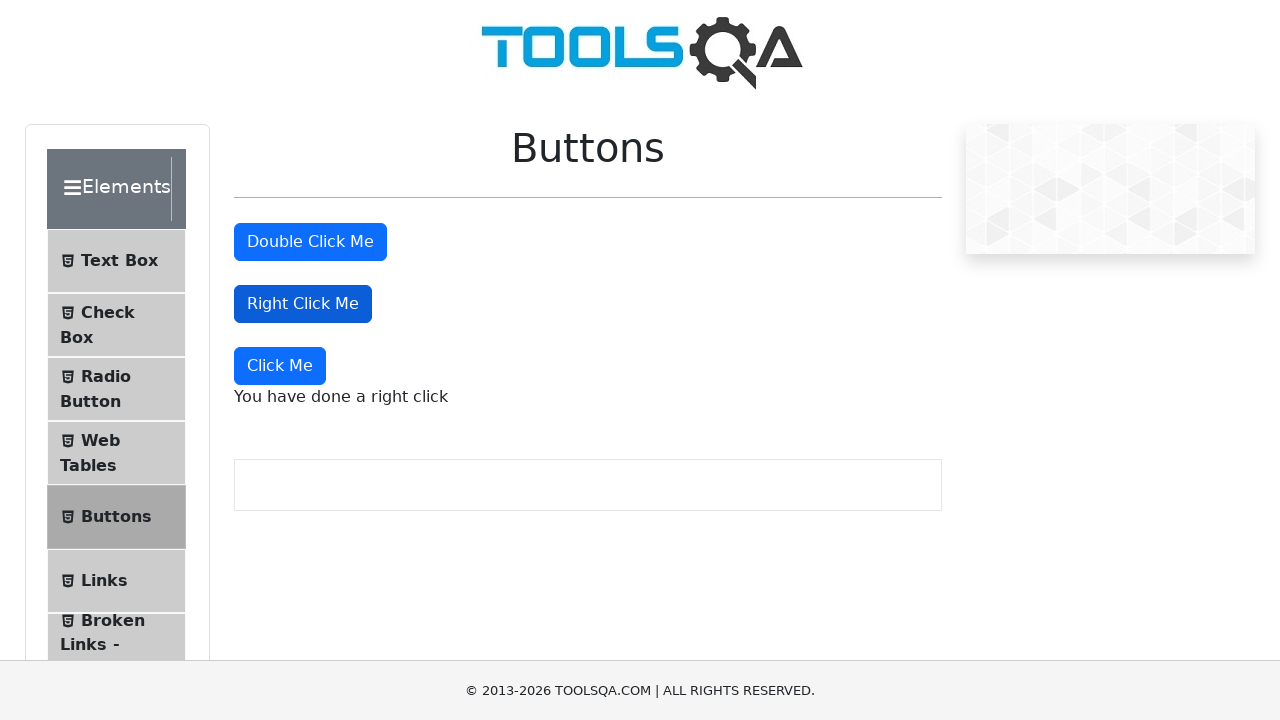